Tests e-commerce functionality by searching for a product, adding it to cart 5 times, and verifying the quantity in the cart

Starting URL: https://qatestcase.myideasoft.com

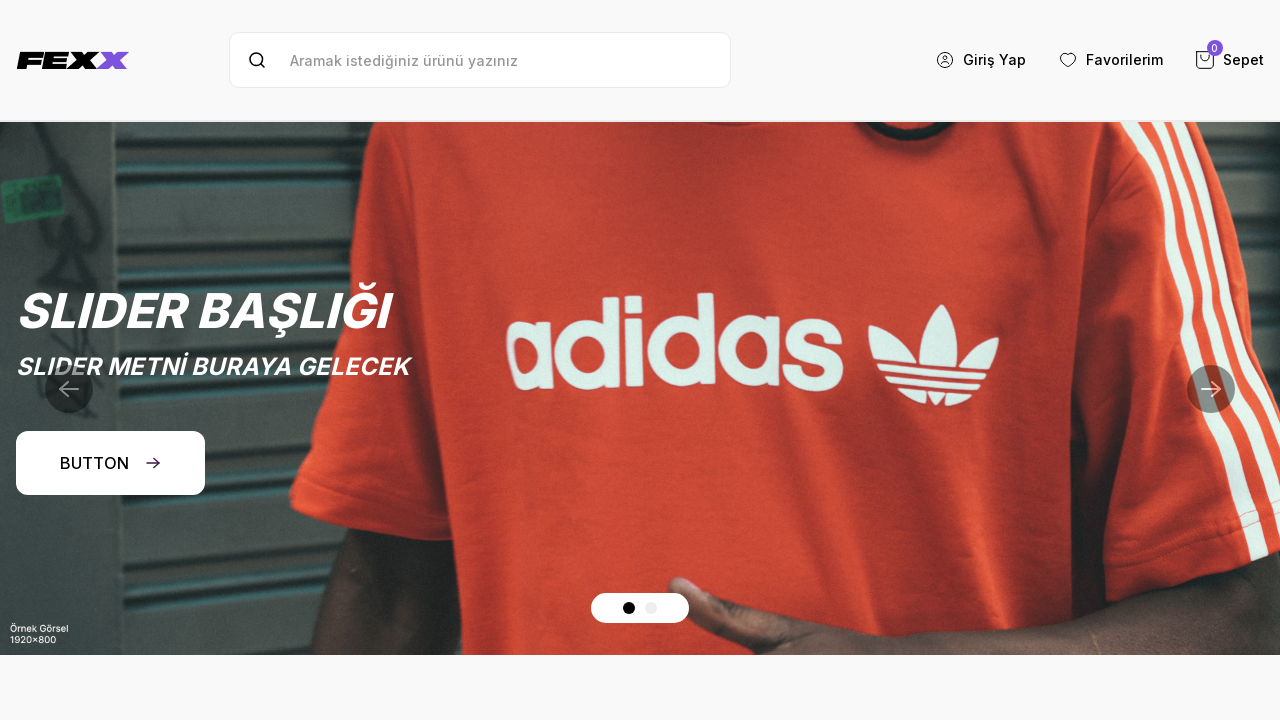

Filled search field with 'ürün' on xpath=/html/body/header/div/div/div/div[2]/div/form/input
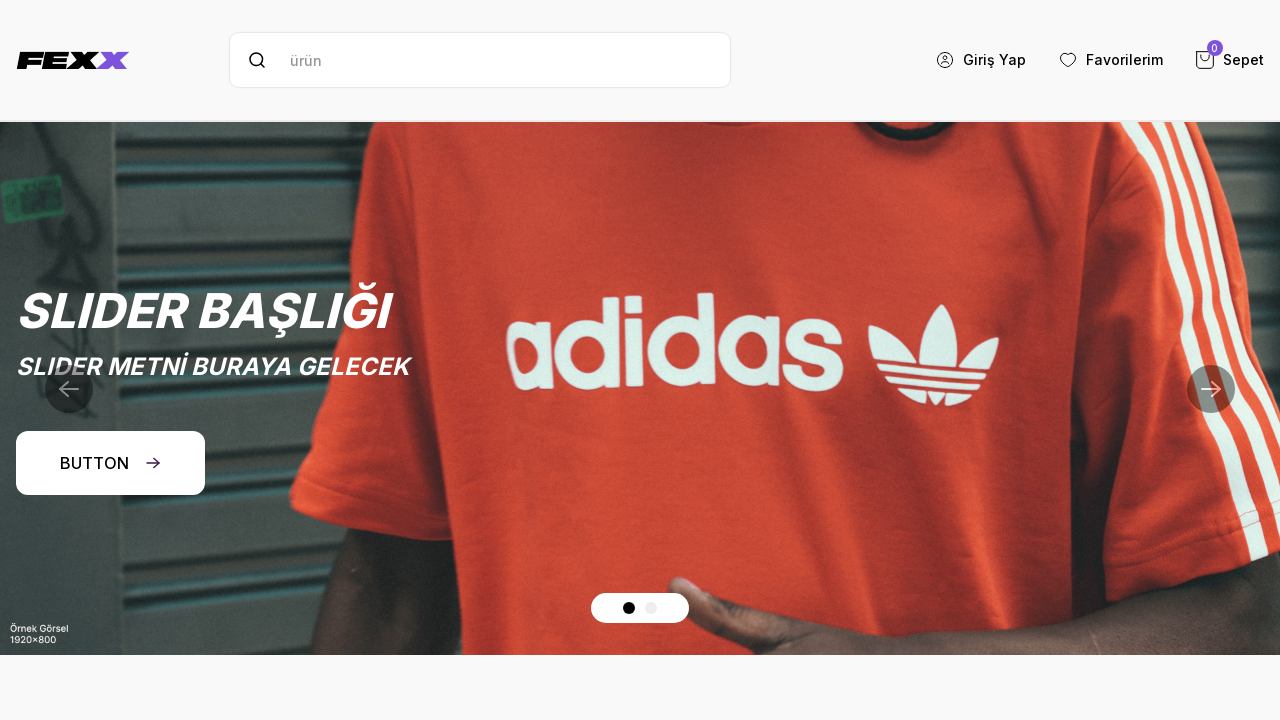

Pressed Enter to submit search on xpath=//*[@id="header"]/div/div/div/div[2]/div/form/input
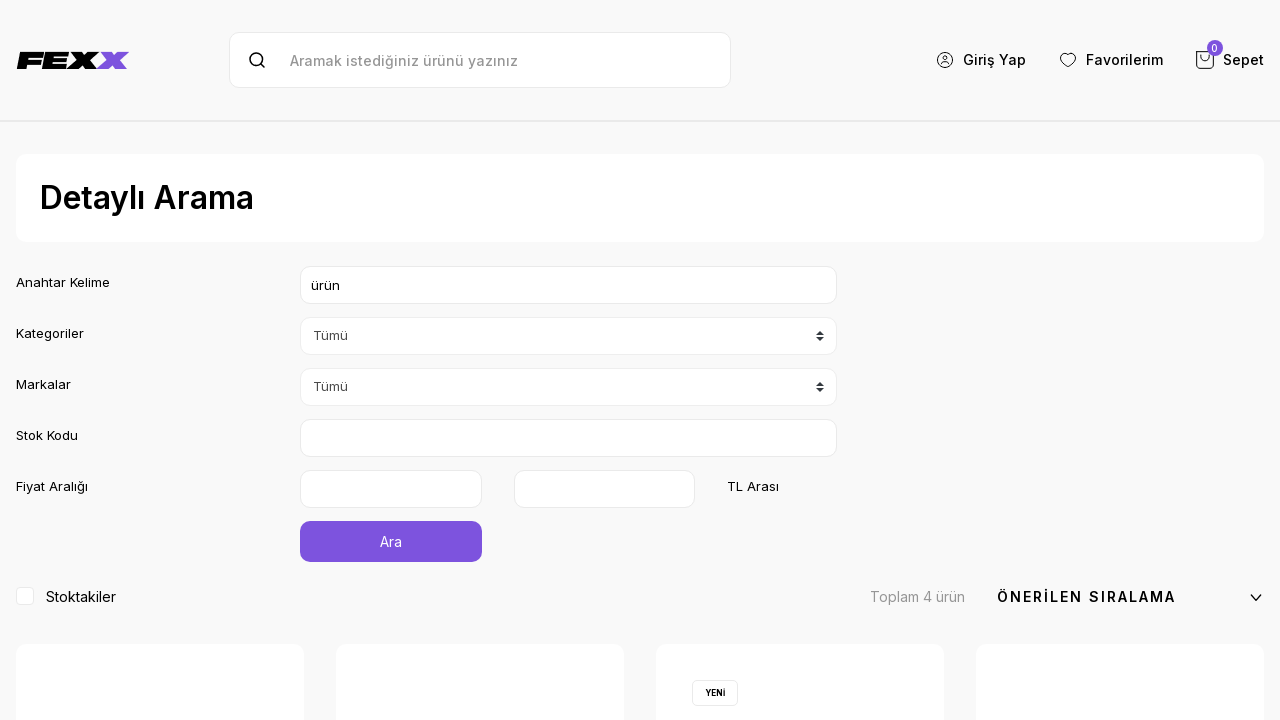

Clicked on first product to view details at (160, 540) on xpath=//div[2]/div/div[1]/div/div[1]
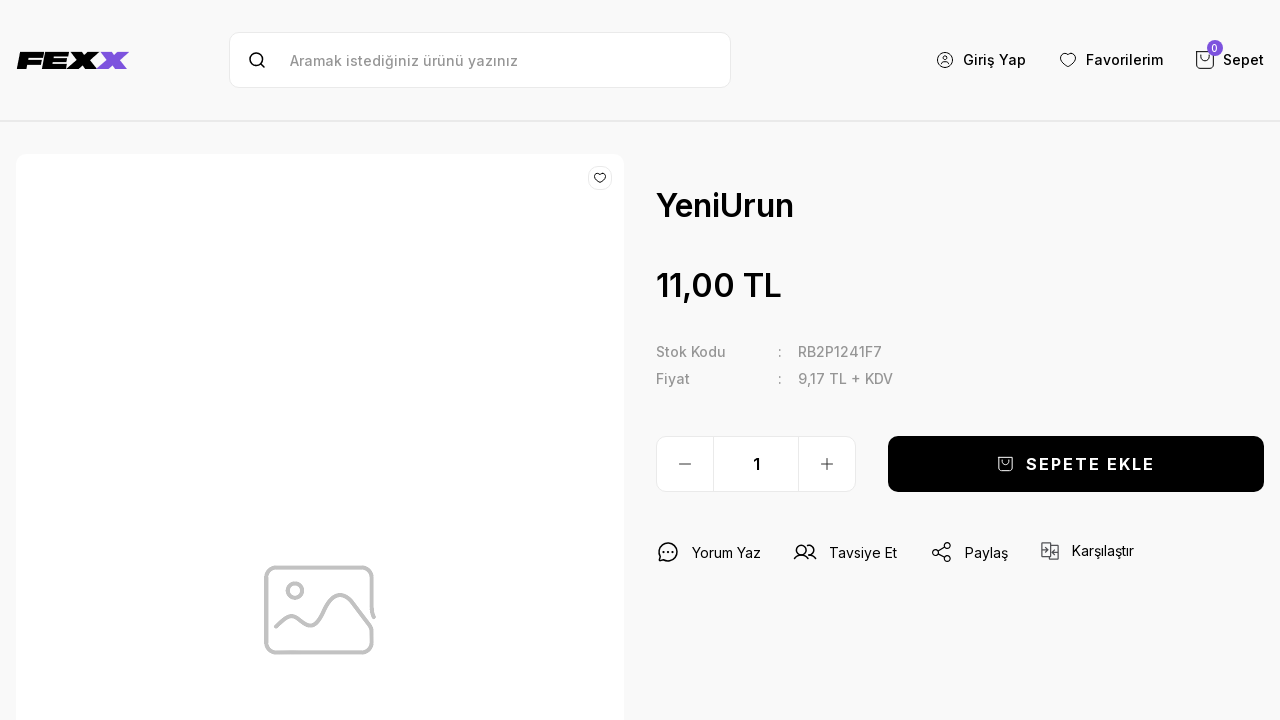

Clicked add to cart button (iteration 1/5) at (1076, 464) on xpath=/html/body/main/div/div/section/div/div[1]/div/div[2]/div/div[4]/div[2]/di
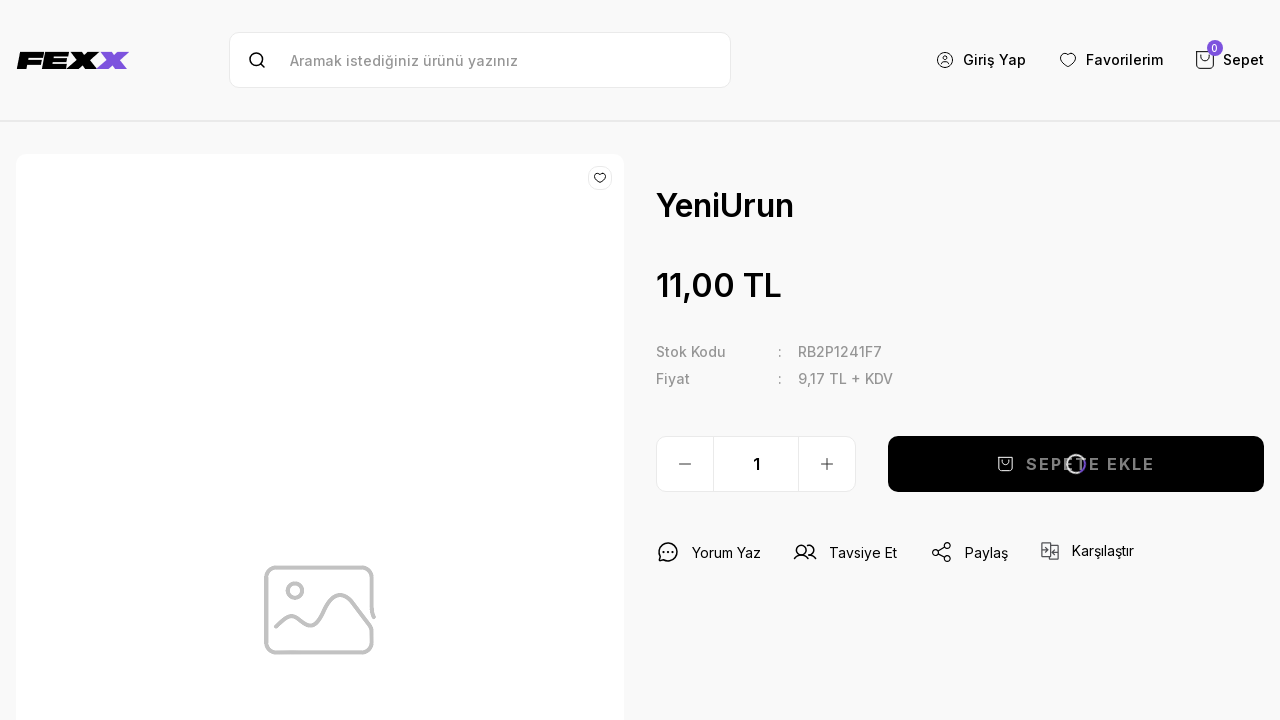

Waited 3.5 seconds after adding item 1 to cart
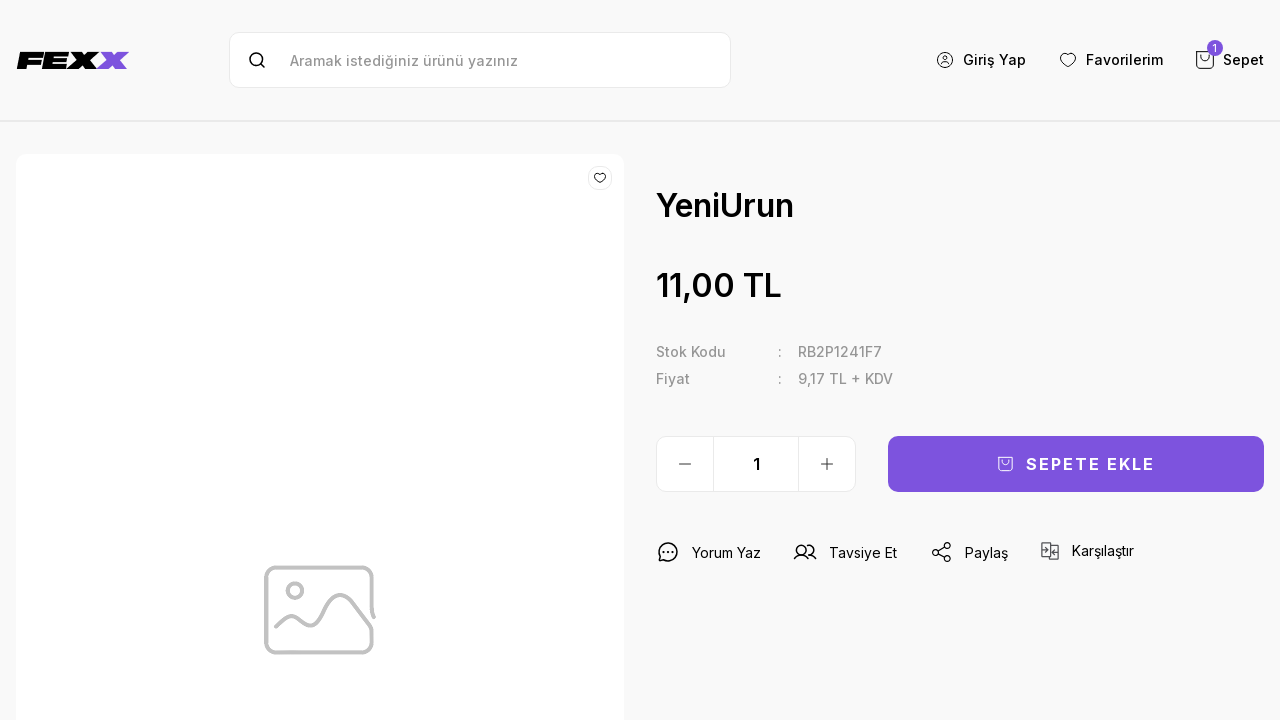

Clicked add to cart button (iteration 2/5) at (1076, 464) on xpath=/html/body/main/div/div/section/div/div[1]/div/div[2]/div/div[4]/div[2]/di
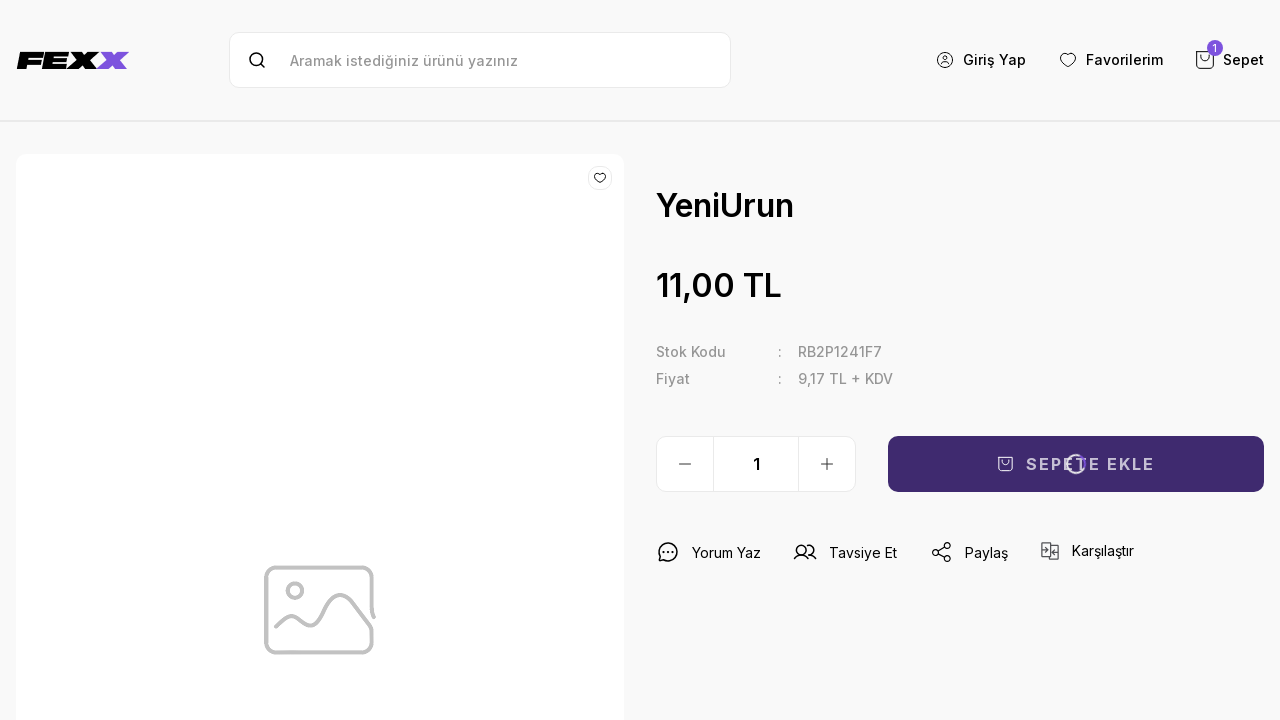

Waited 3.5 seconds after adding item 2 to cart
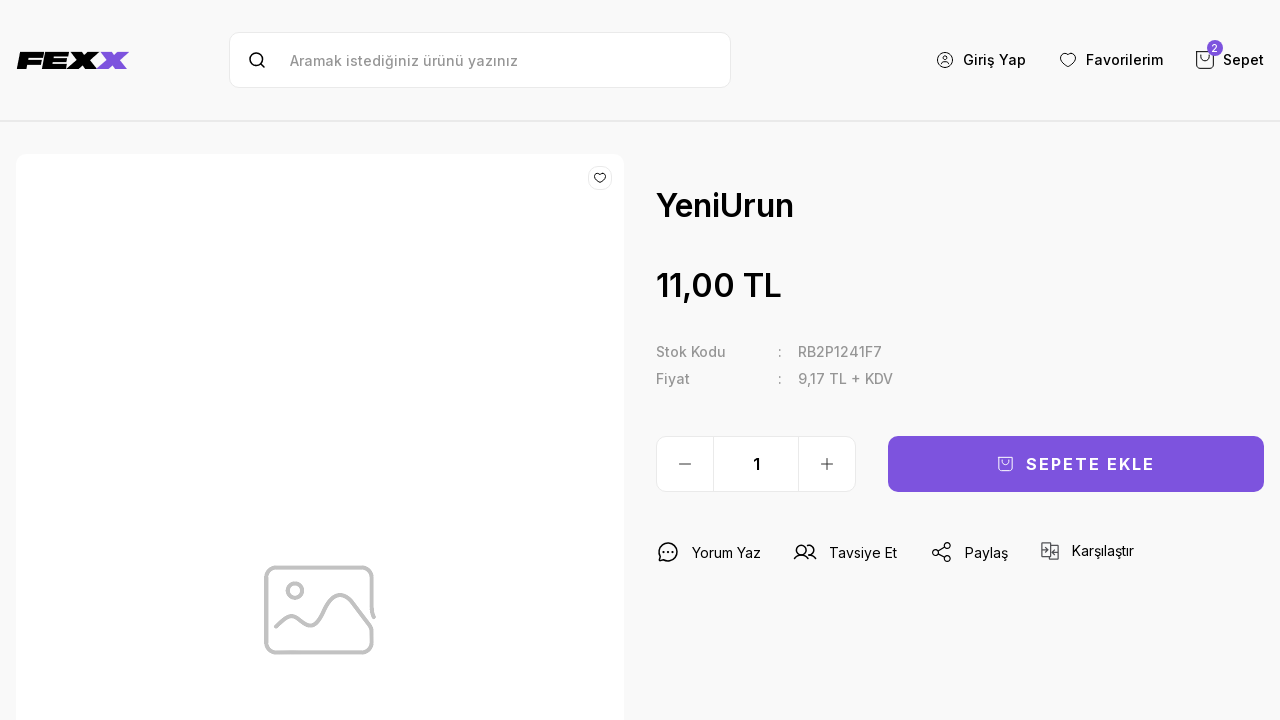

Clicked add to cart button (iteration 3/5) at (1076, 464) on xpath=/html/body/main/div/div/section/div/div[1]/div/div[2]/div/div[4]/div[2]/di
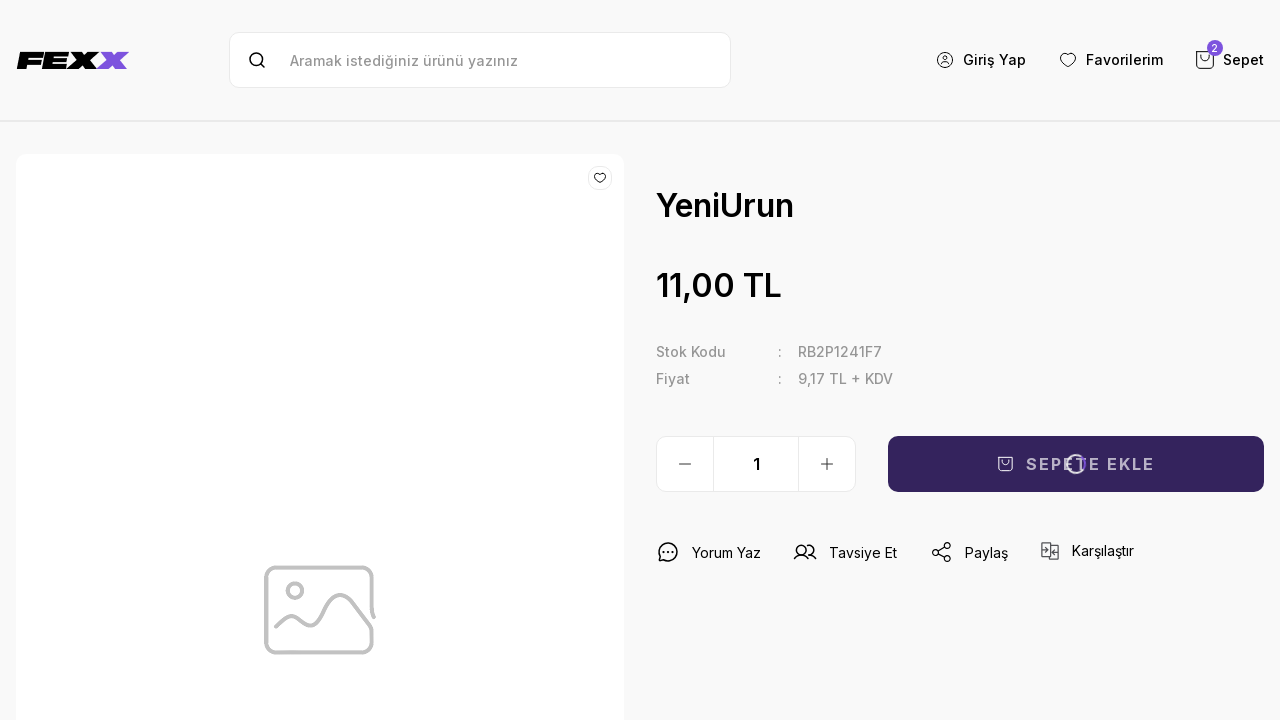

Waited 3.5 seconds after adding item 3 to cart
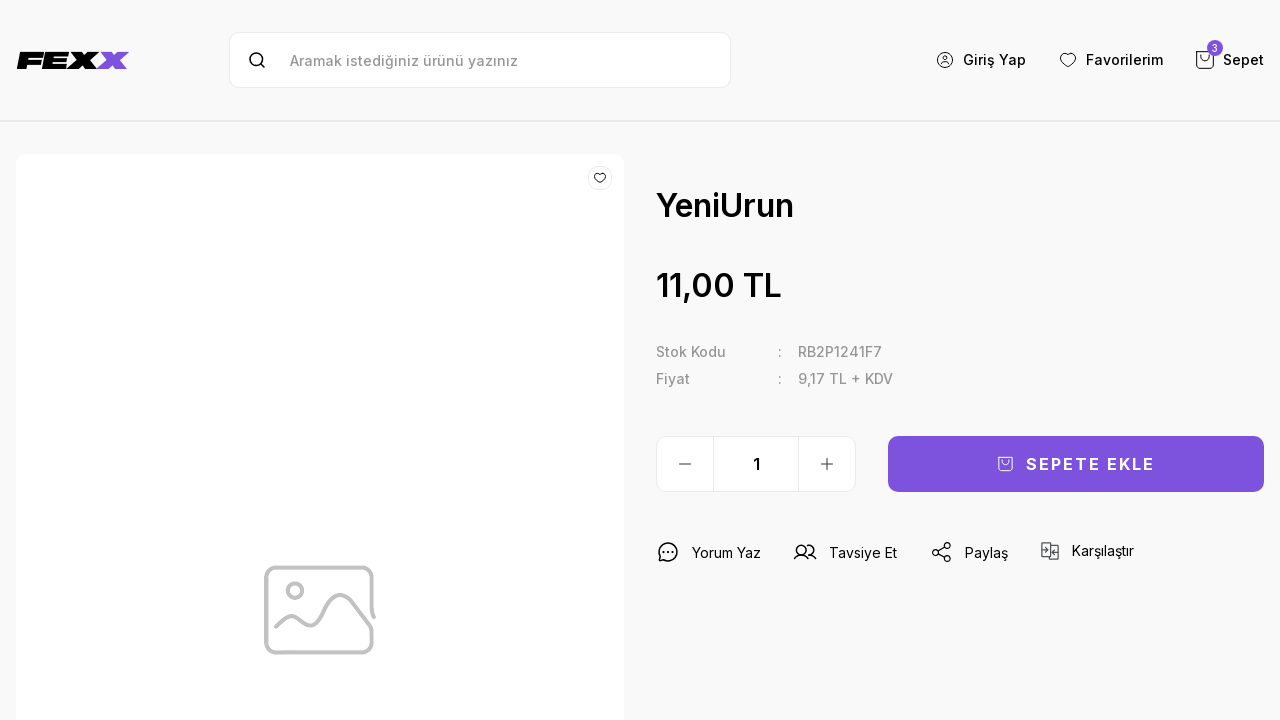

Clicked add to cart button (iteration 4/5) at (1076, 464) on xpath=/html/body/main/div/div/section/div/div[1]/div/div[2]/div/div[4]/div[2]/di
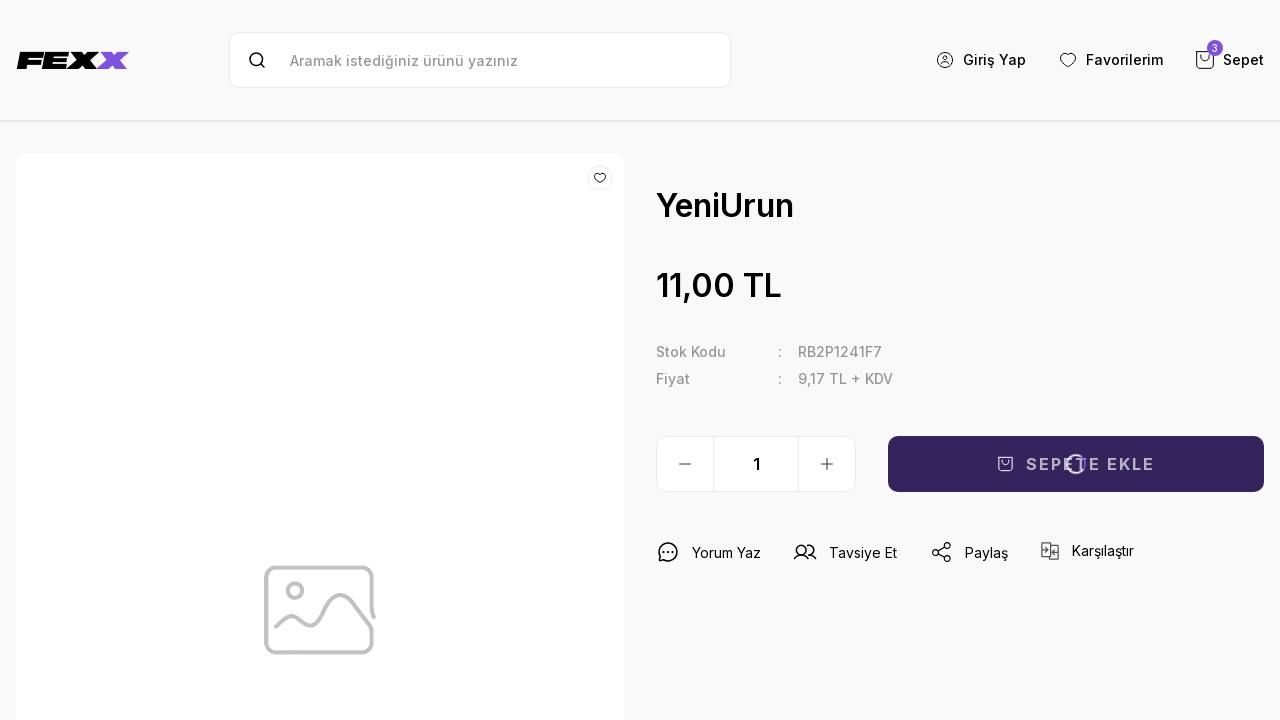

Waited 3.5 seconds after adding item 4 to cart
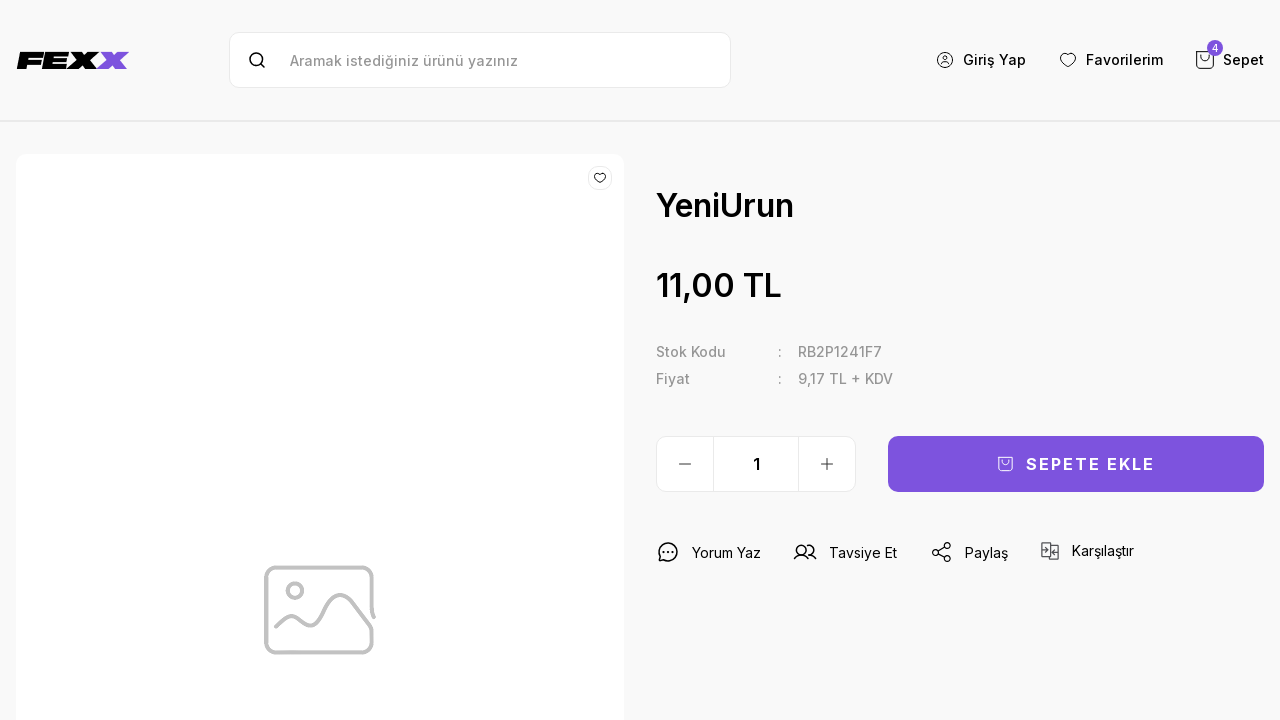

Clicked add to cart button (iteration 5/5) at (1076, 464) on xpath=/html/body/main/div/div/section/div/div[1]/div/div[2]/div/div[4]/div[2]/di
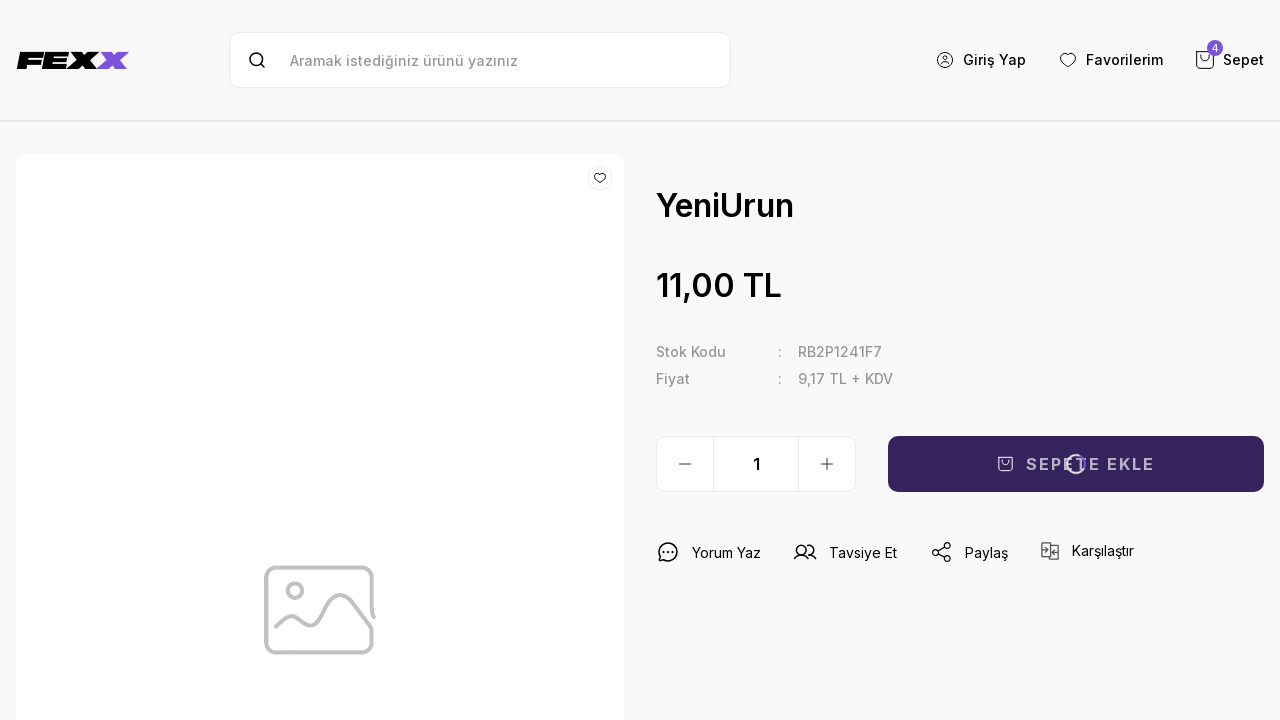

Waited 3.5 seconds after adding item 5 to cart
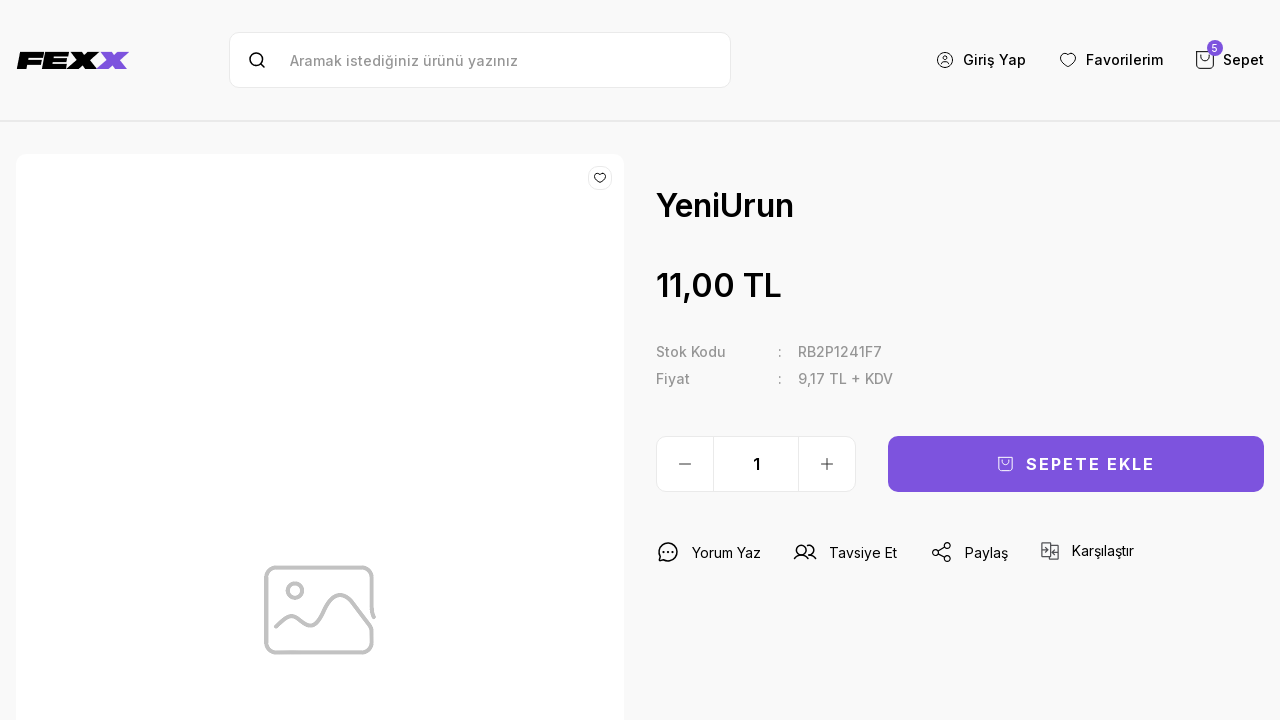

Clicked cart icon to navigate to cart page at (1229, 60) on xpath=/html/body/header/div/div/div/div[3]/div/div[3]/a
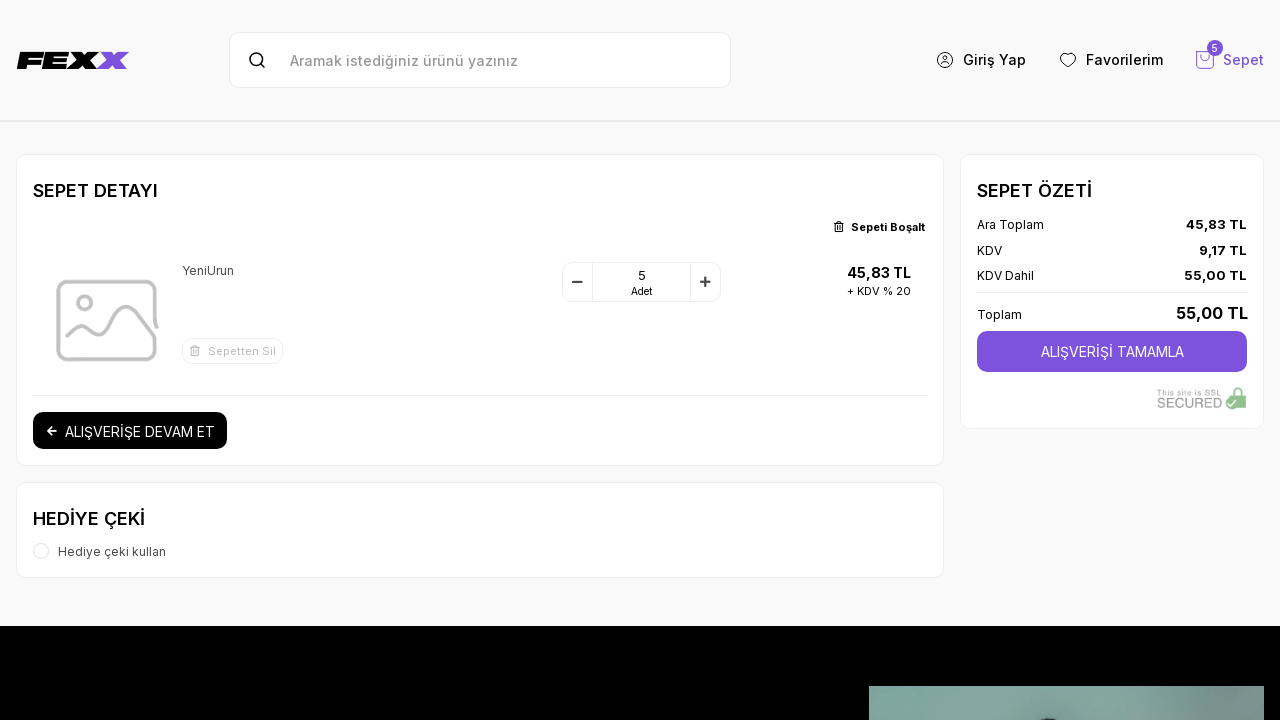

Located quantity input field in cart
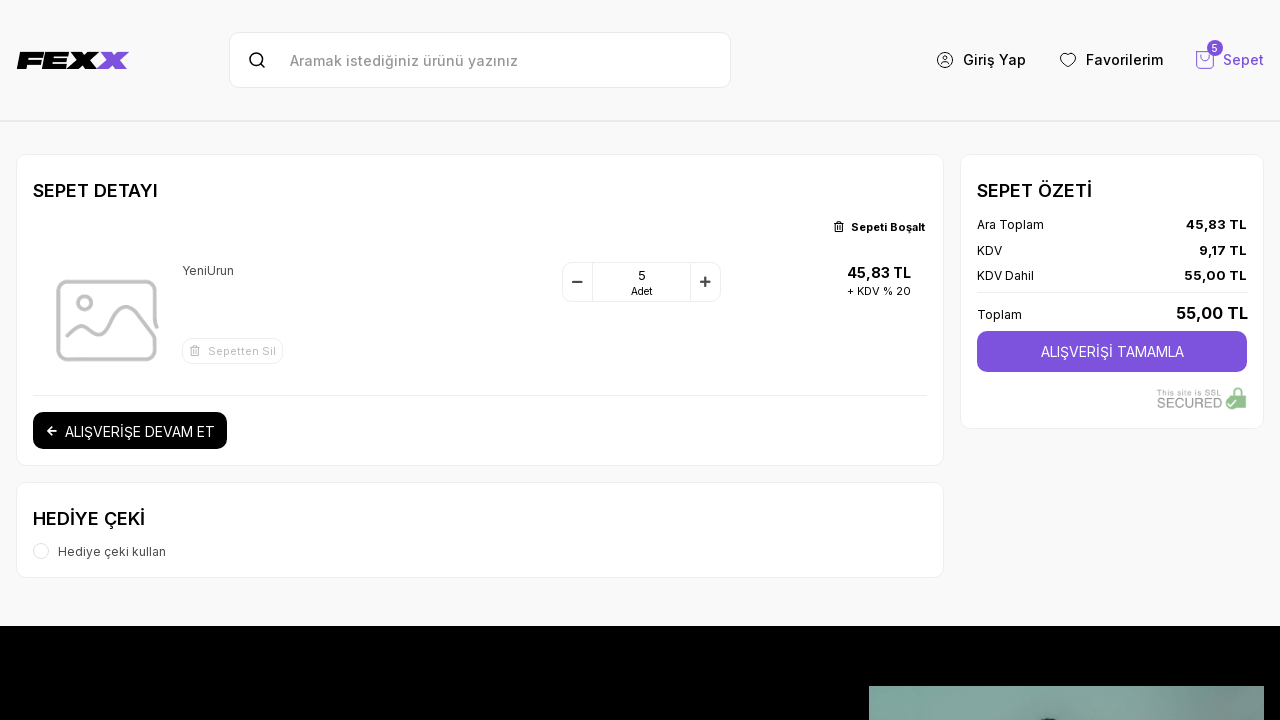

Retrieved cart quantity value: 5
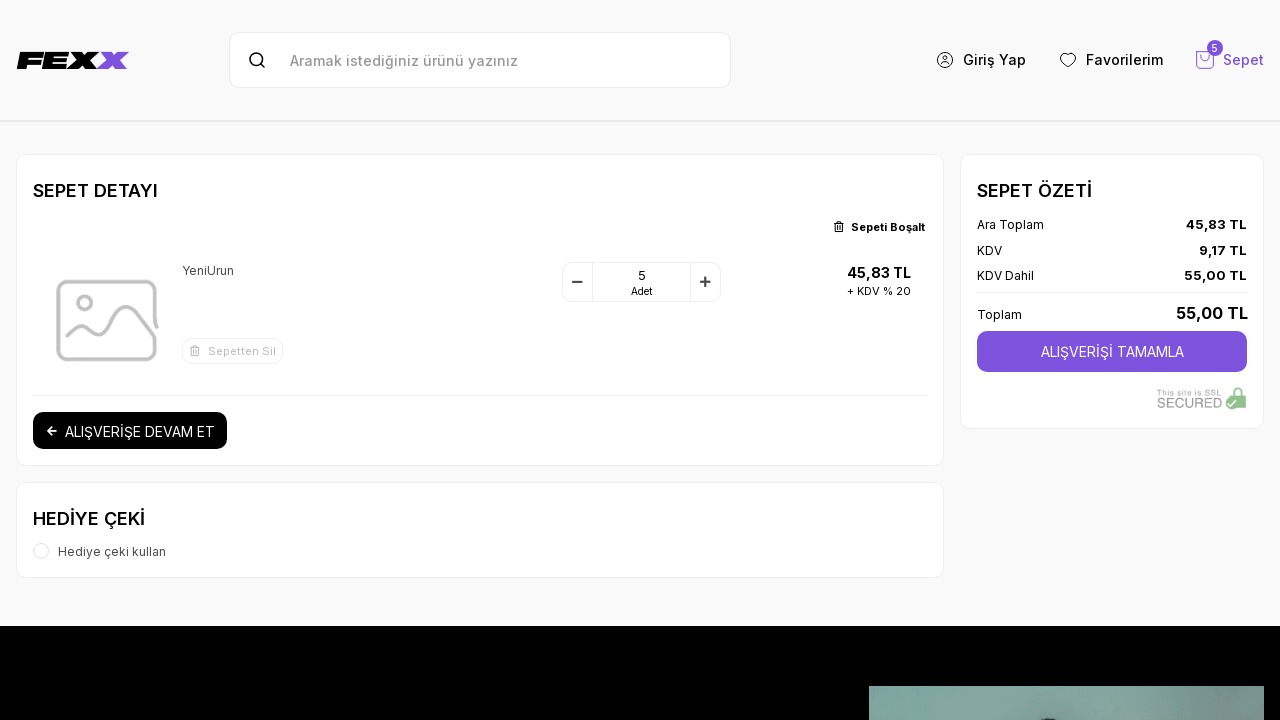

Quantity verification successful - cart contains 5 items
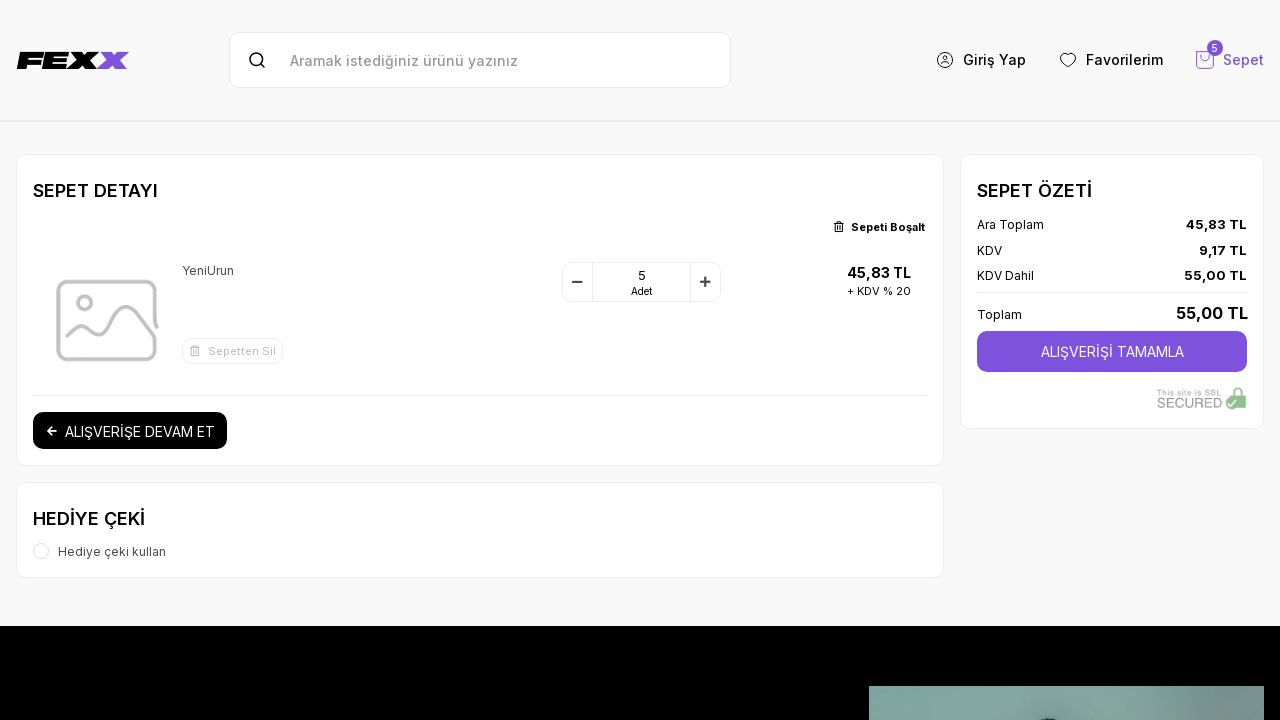

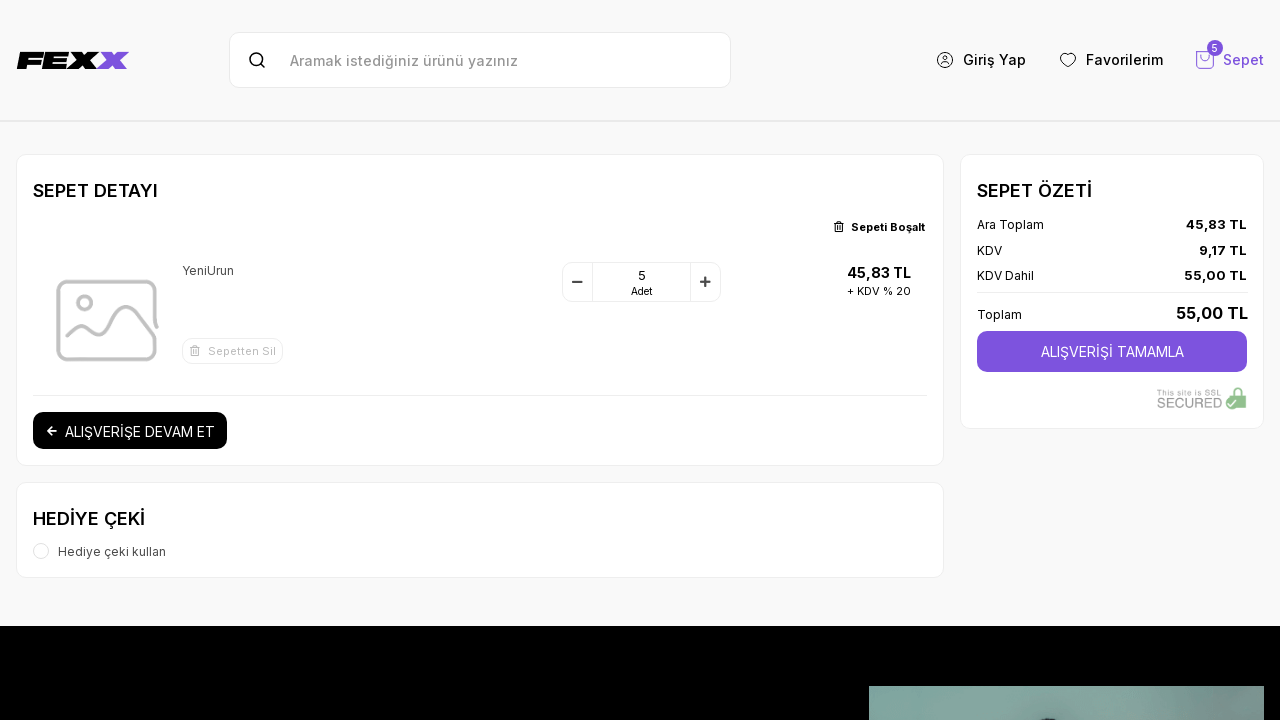